Fills the Current Address input, submits the form, and verifies the output displays the address.

Starting URL: https://demoqa.com/elements

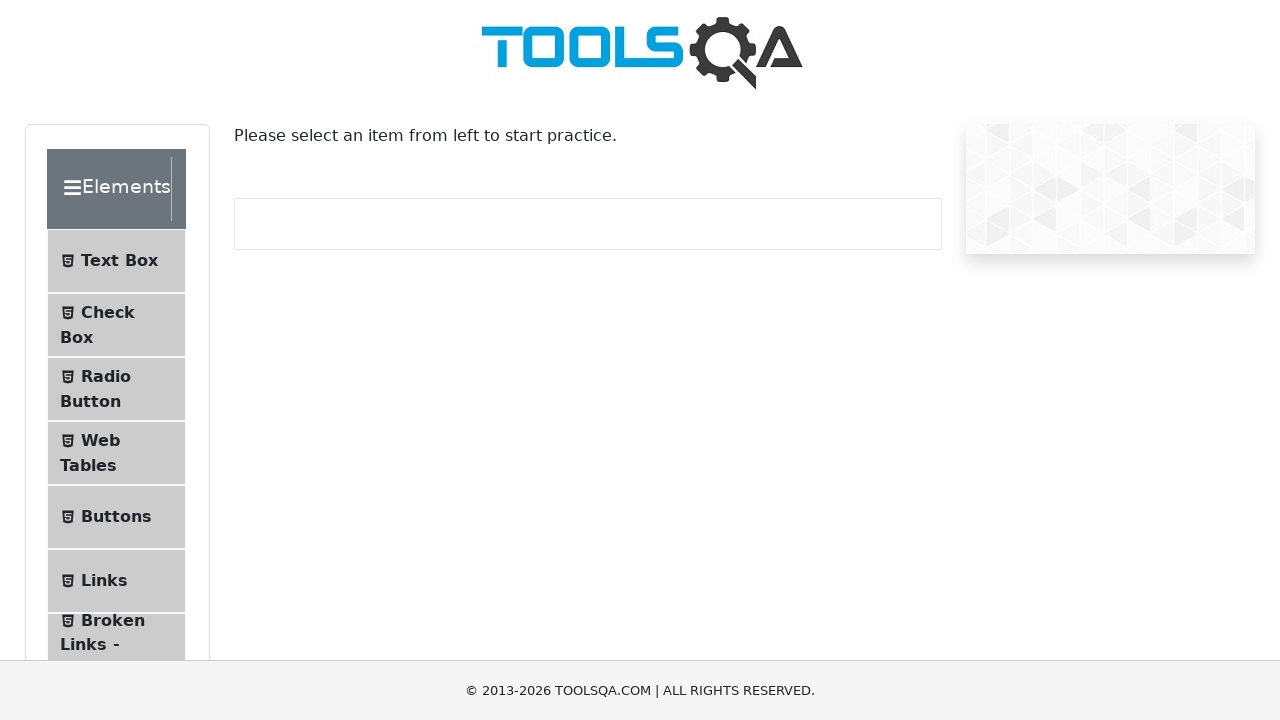

Clicked on Text Box menu item at (119, 261) on internal:text="Text Box"i
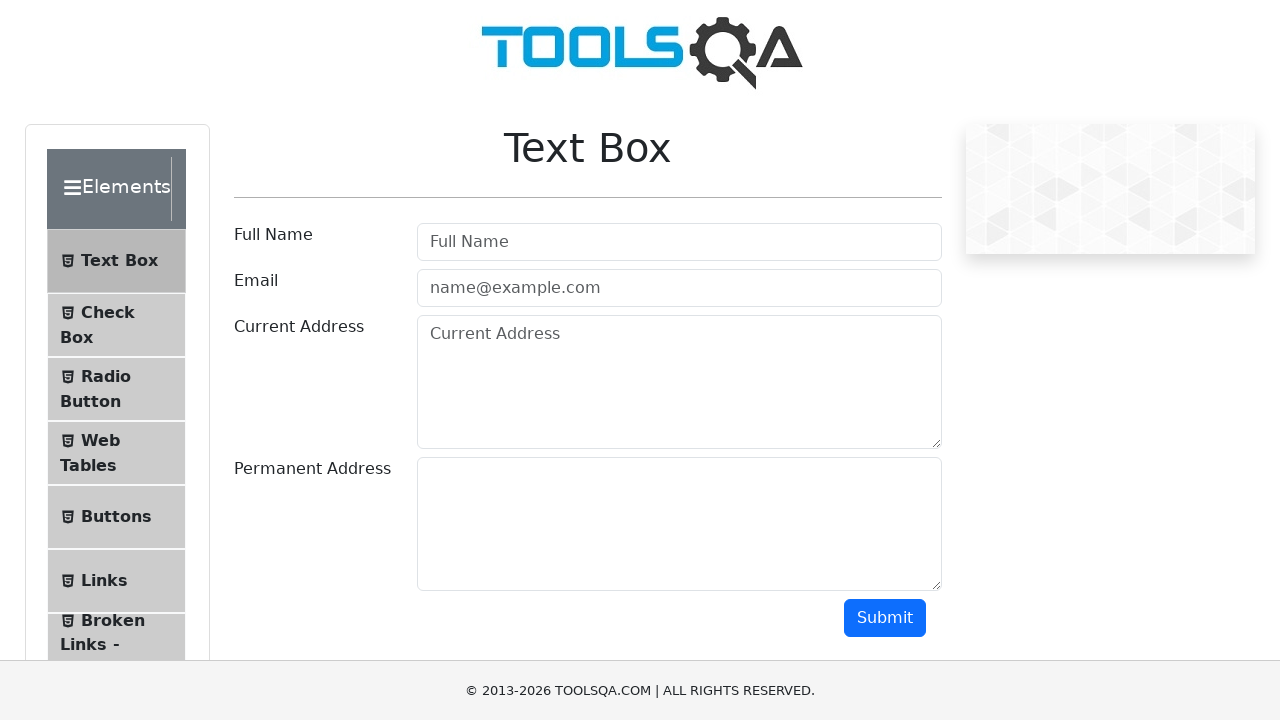

Navigated to text-box page
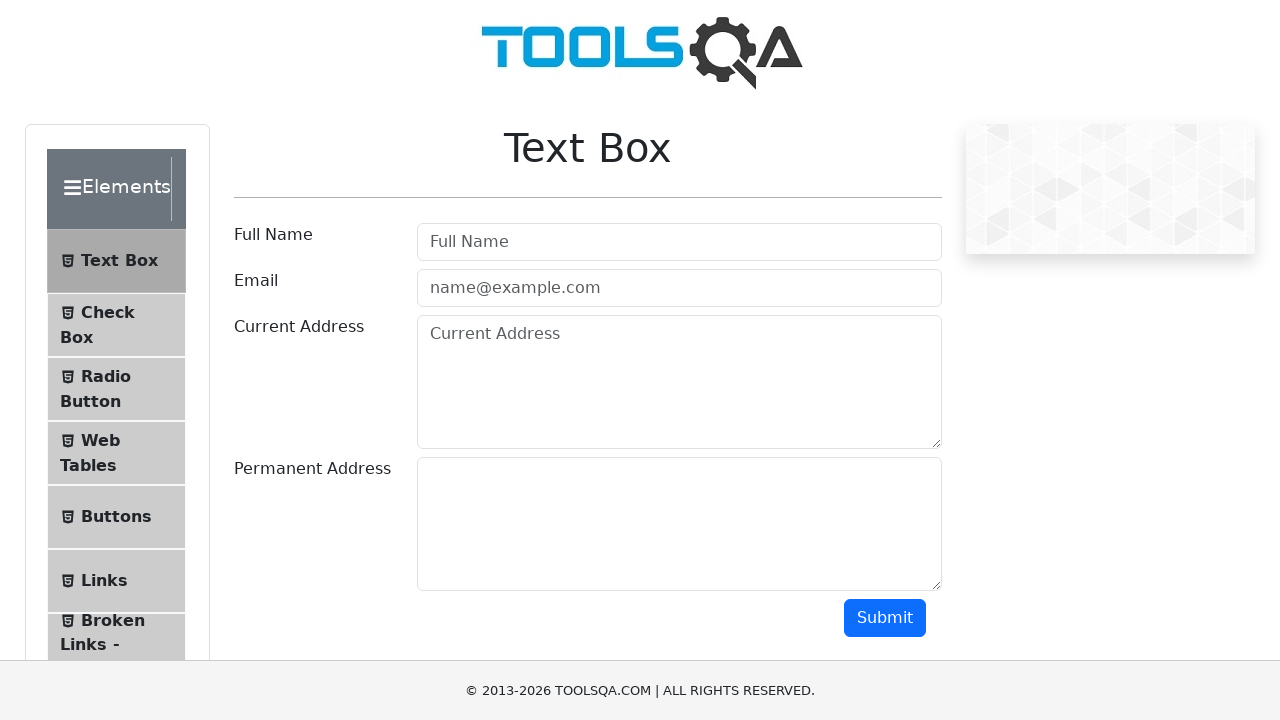

Filled Current Address textarea with 'Test address' on textarea#currentAddress
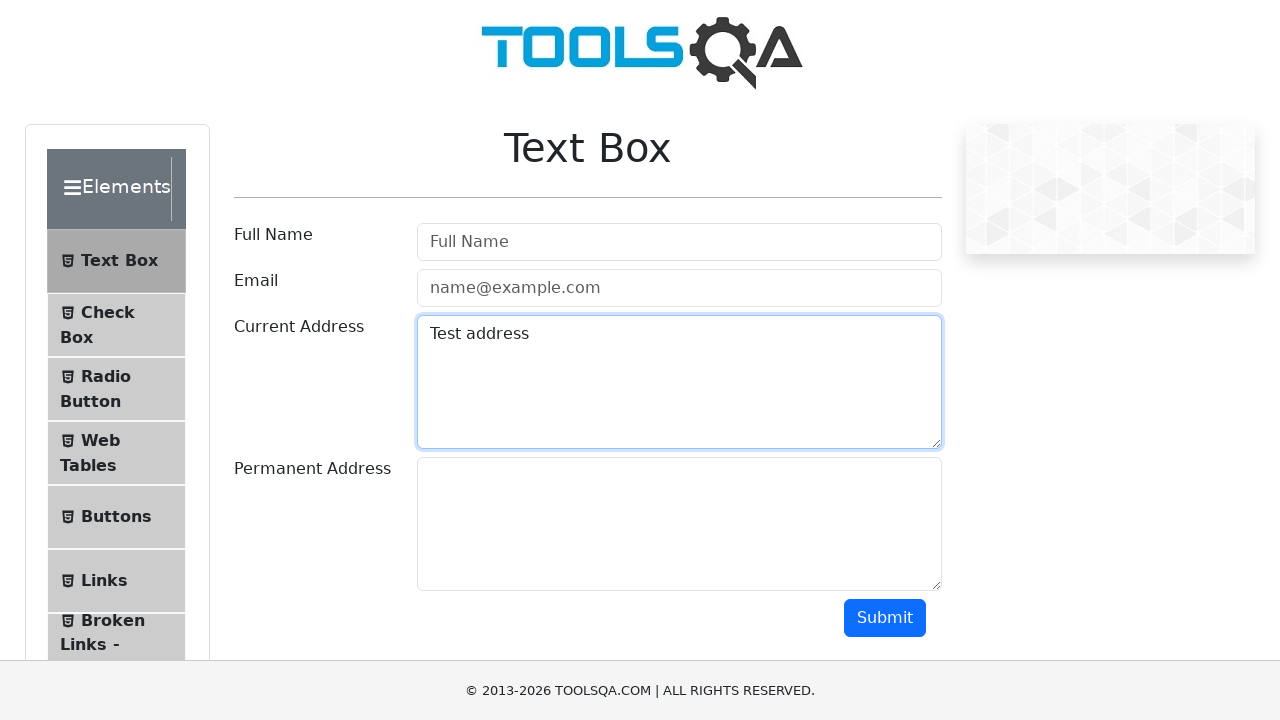

Clicked Submit button at (885, 618) on internal:role=button[name="Submit"i]
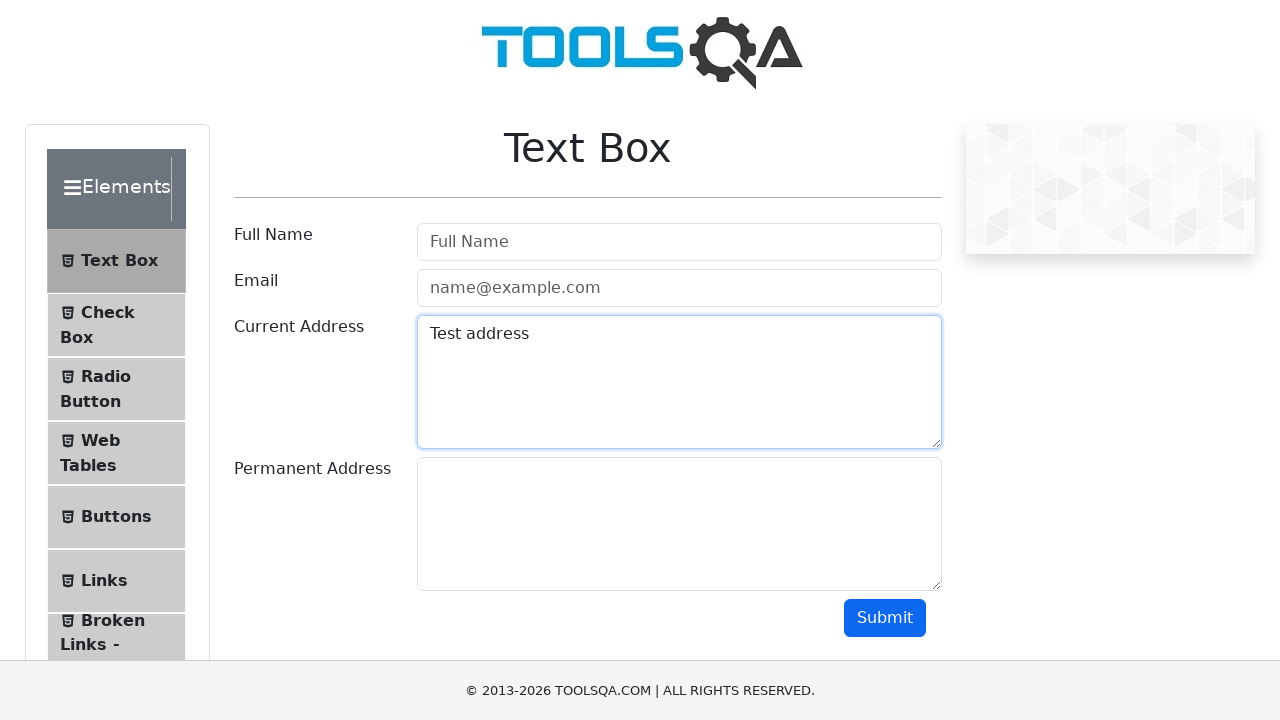

Verified that output displays 'Current Address :Test address'
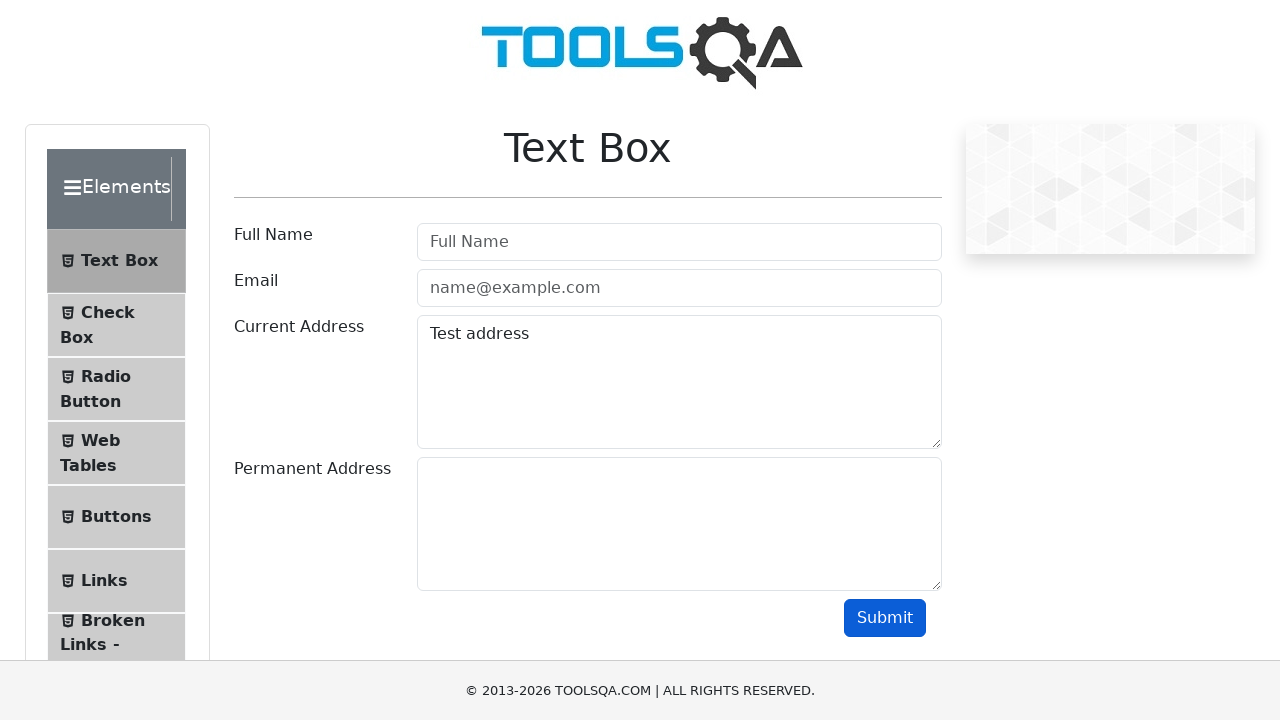

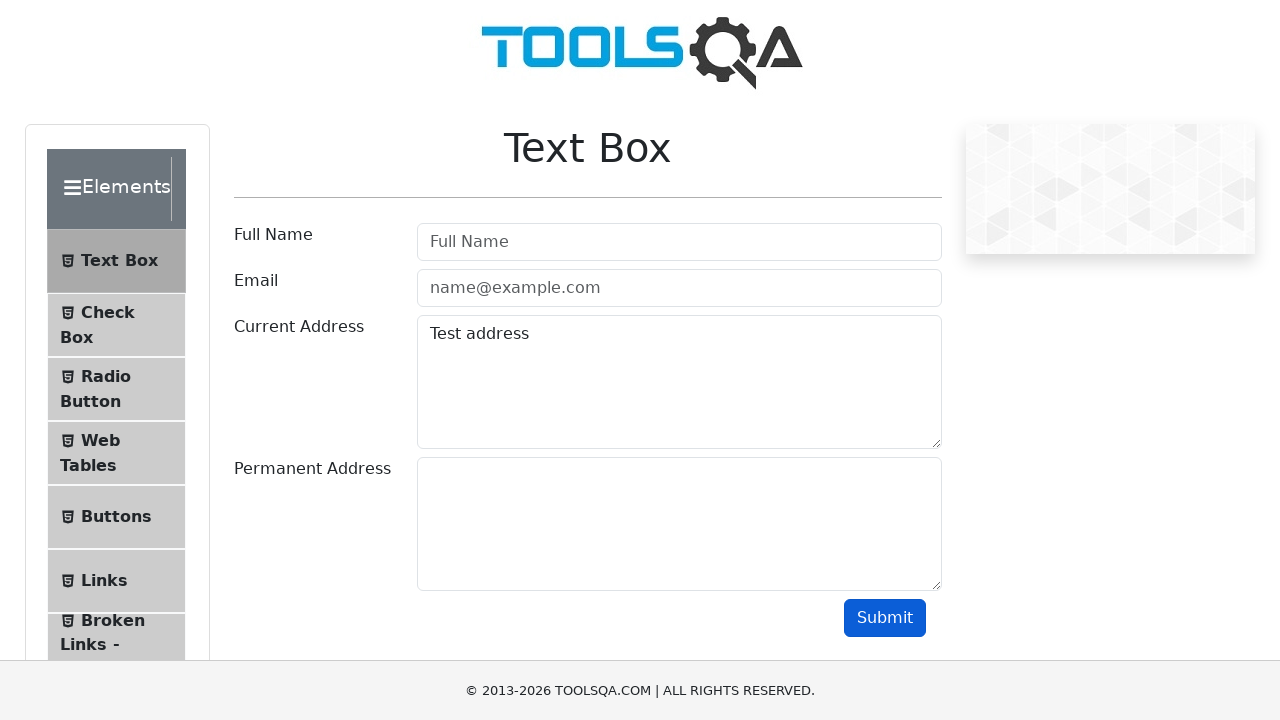